Tests checkbox functionality by locating checkboxes on the page and clicking on a specific checkbox (Option-2)

Starting URL: https://www.syntaxprojects.com/basic-checkbox-demo.php

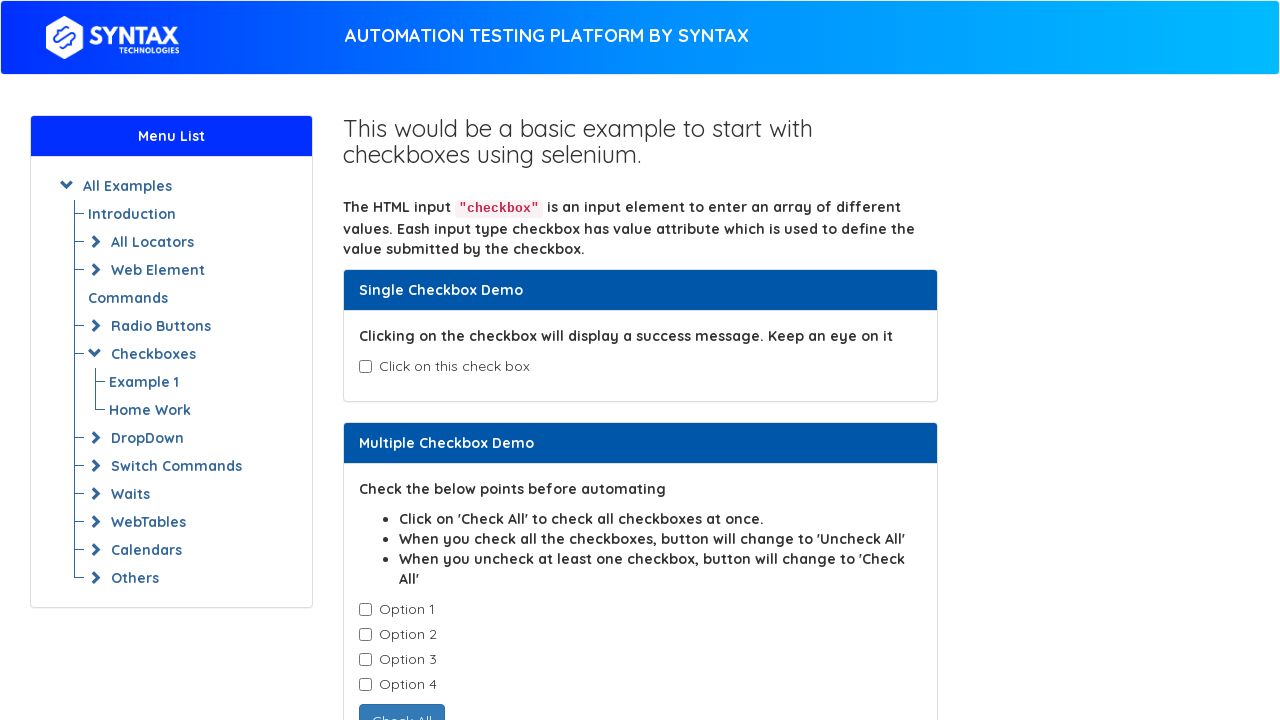

Waited for checkboxes to be present on the page
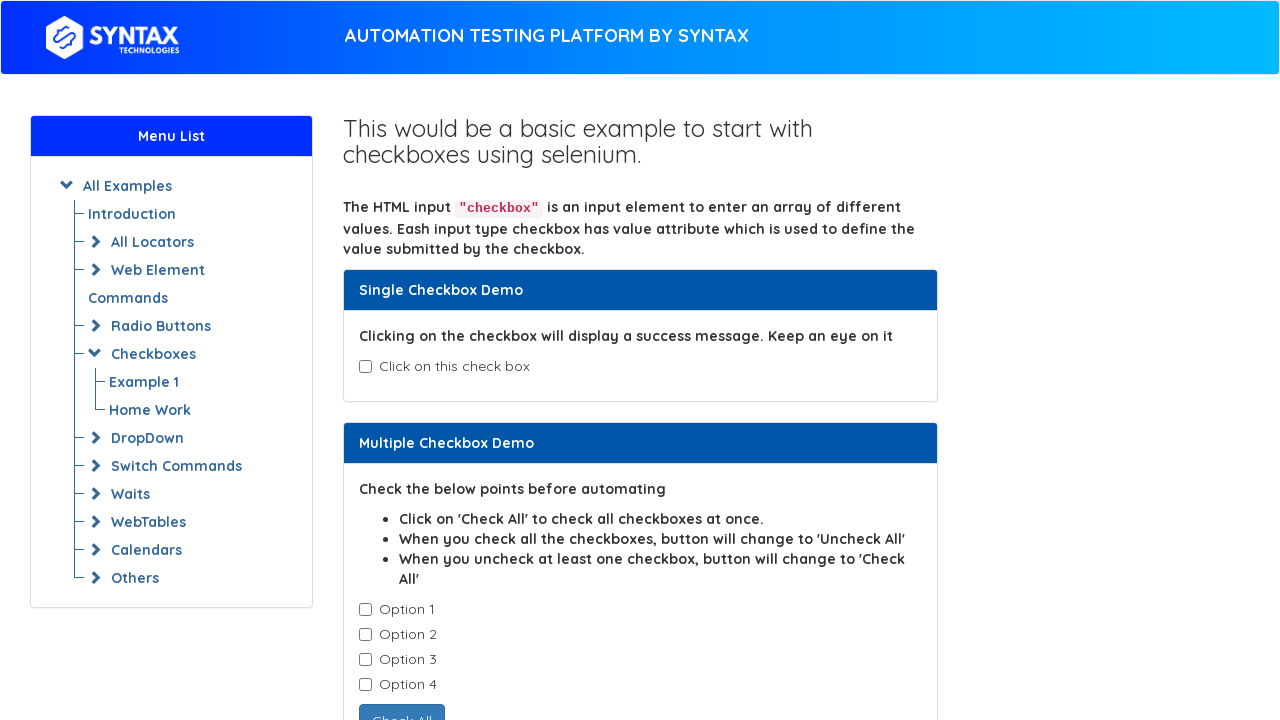

Located all checkboxes with class cb1-element
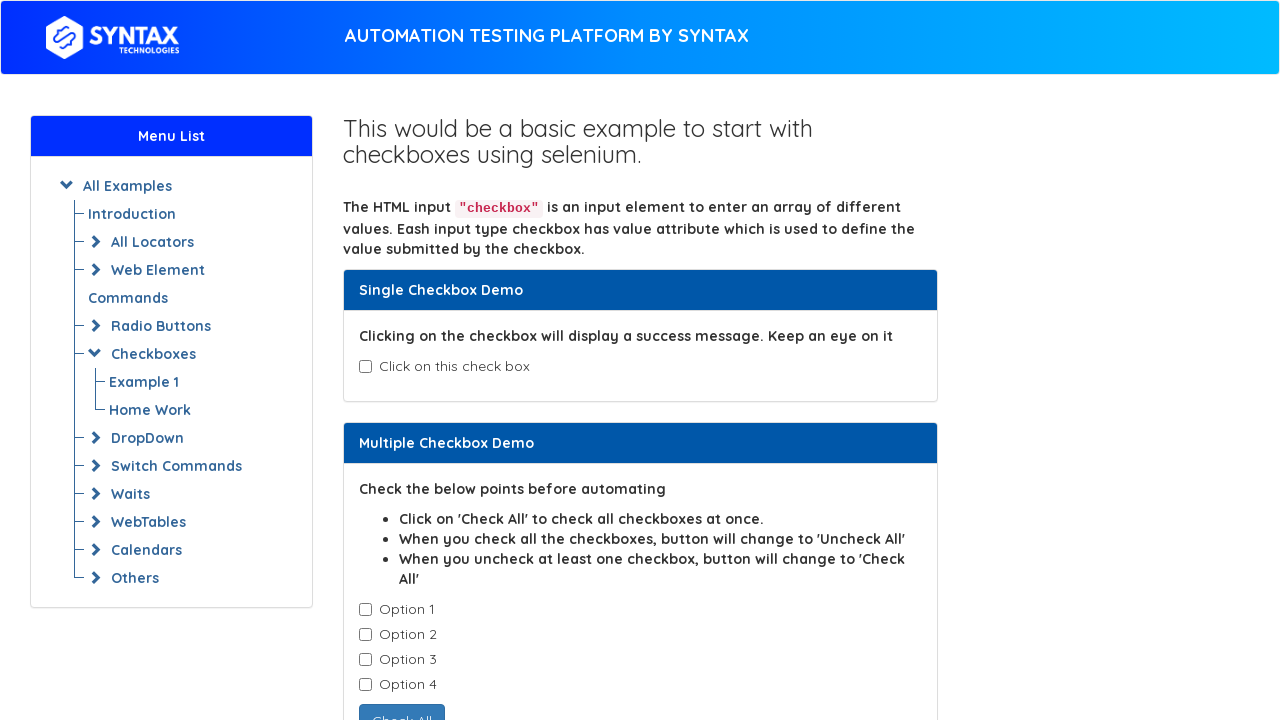

Found 4 checkboxes on the page
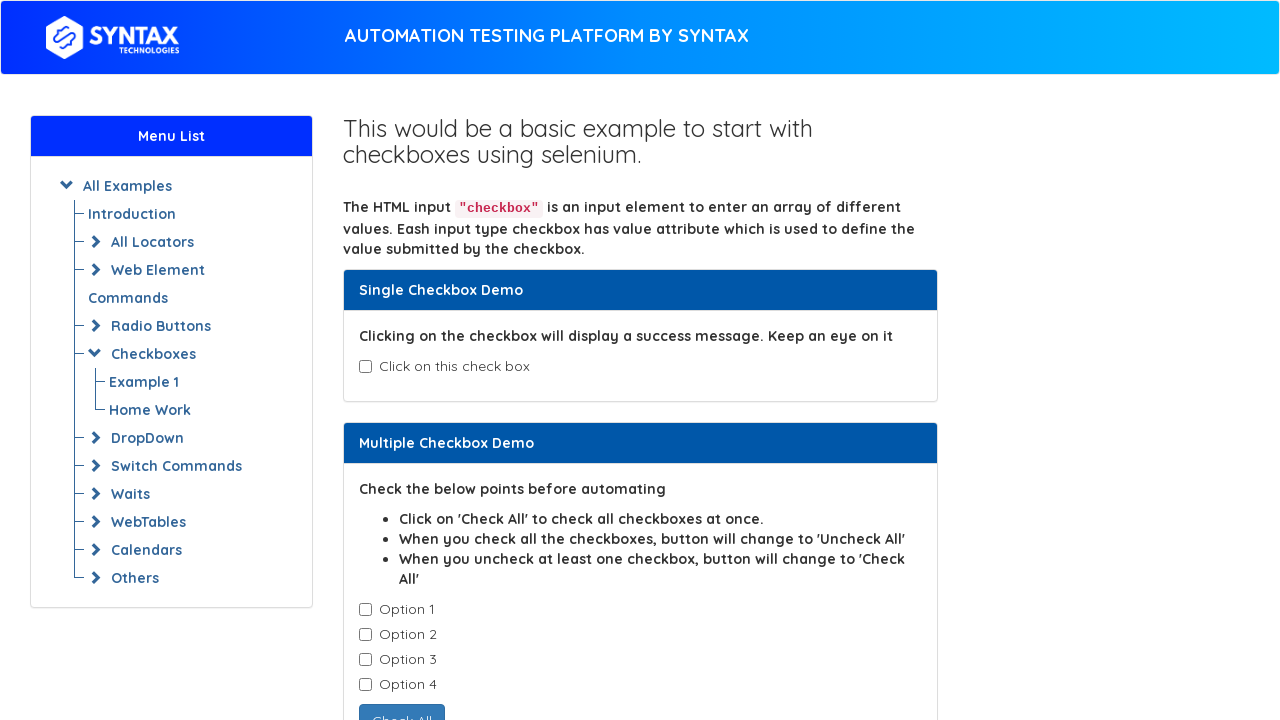

Retrieved value 'Option-1' from checkbox 1
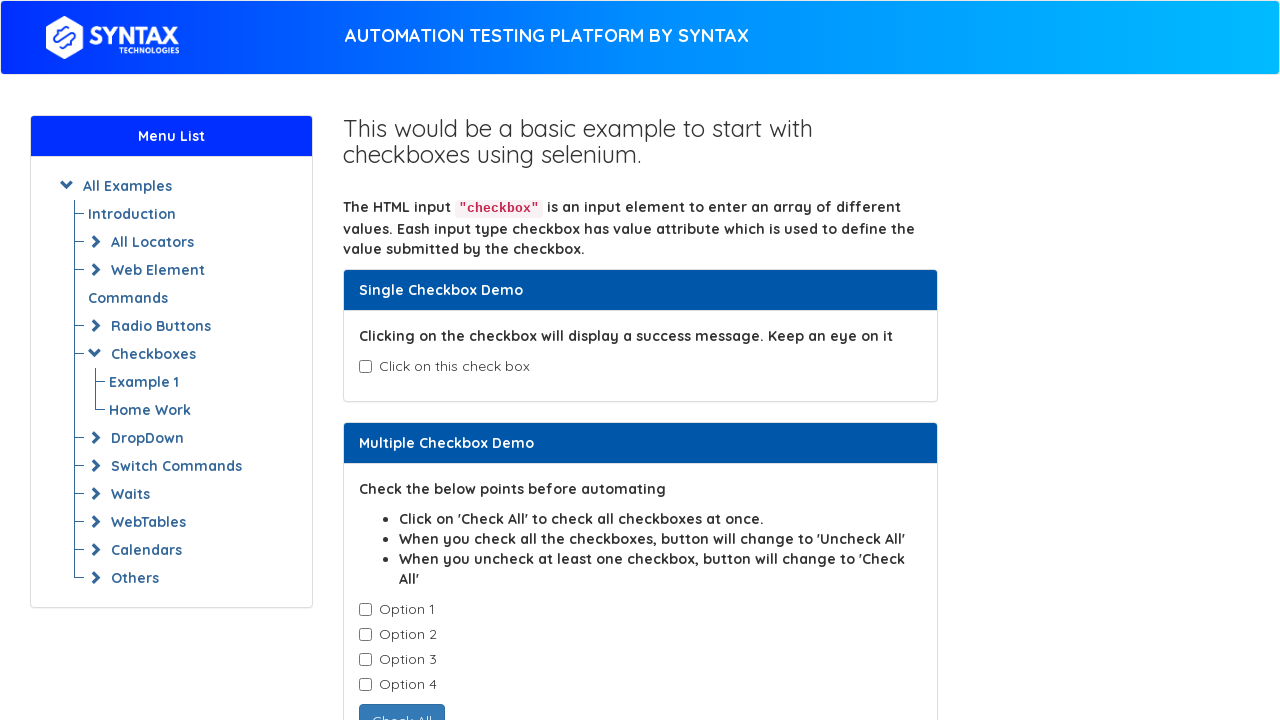

Retrieved value 'Option-2' from checkbox 2
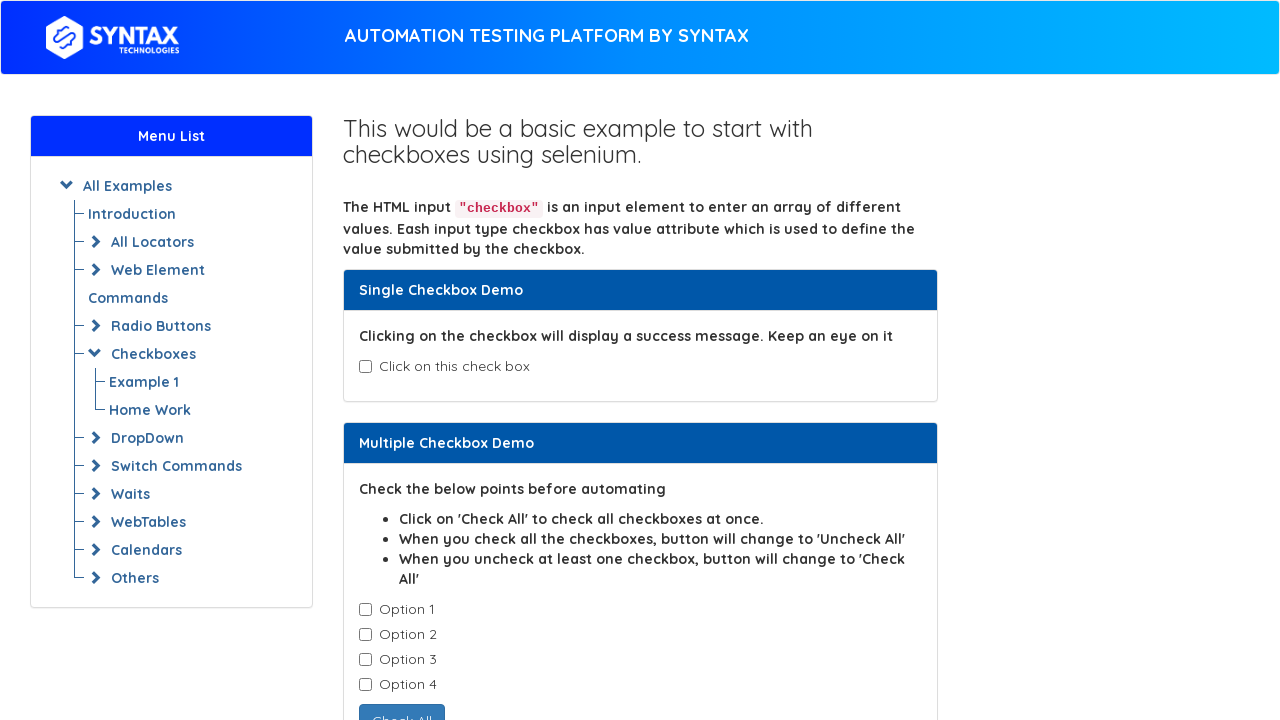

Clicked on Option-2 checkbox at (365, 635) on input.cb1-element >> nth=1
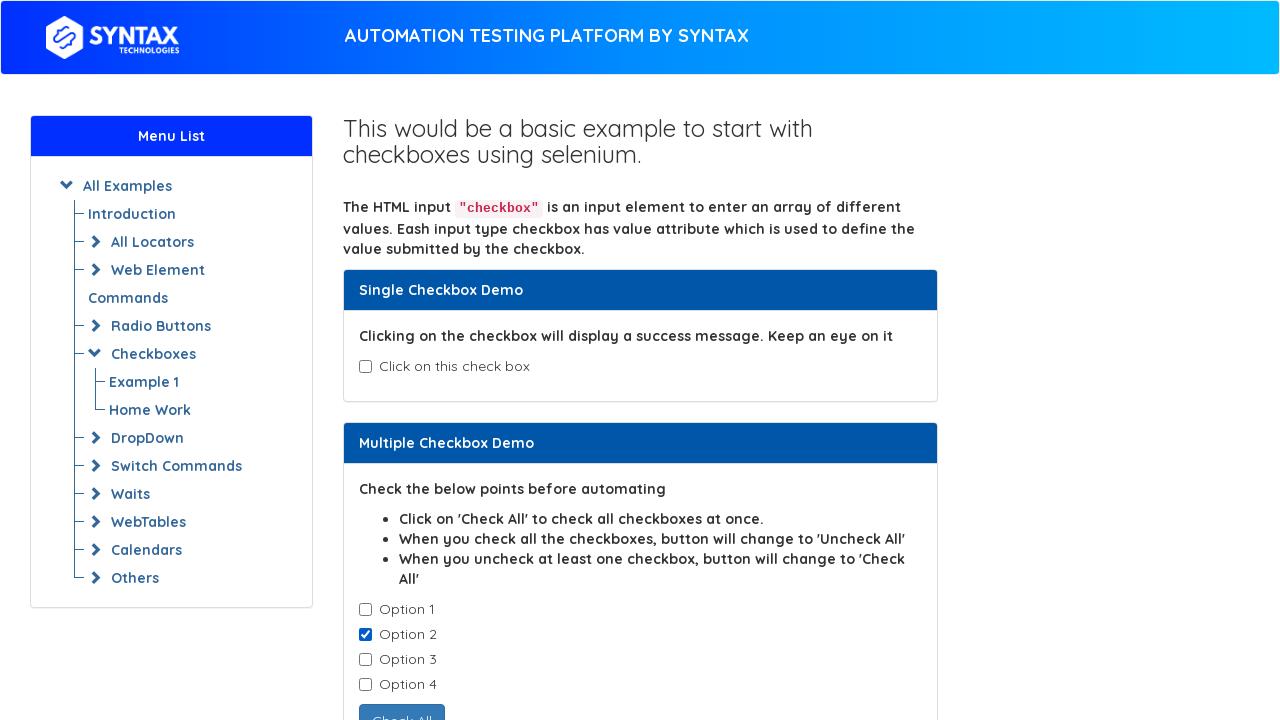

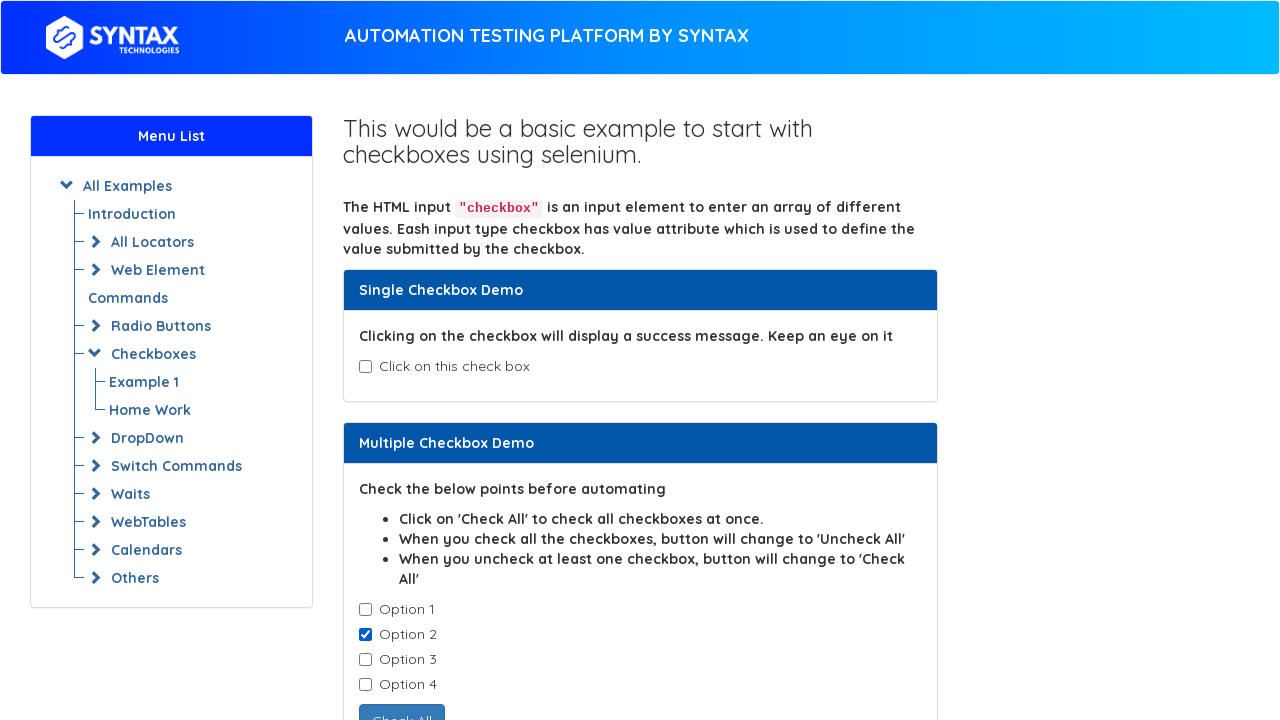